Navigates Google Support page, selects a product category, accesses the community forum section, views all posts, and clicks to load more posts.

Starting URL: https://support.google.com/

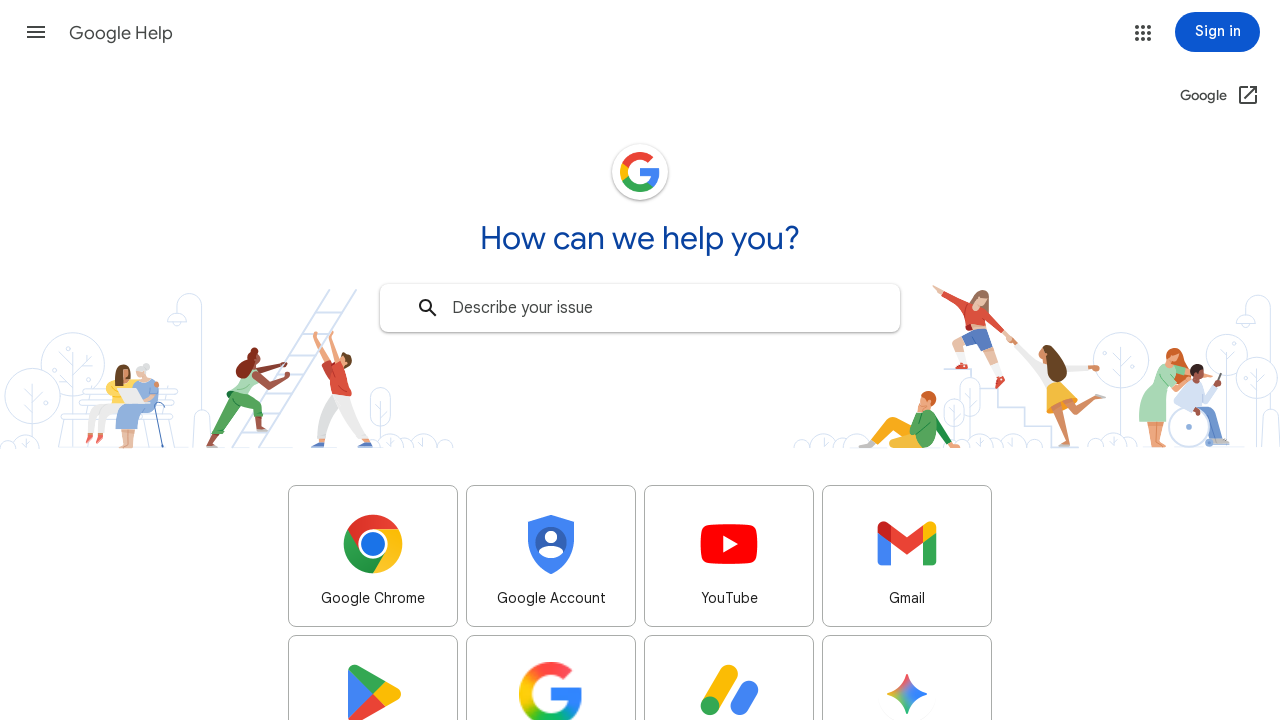

Clicked on the 7th product in the product selector at (729, 649) on (//section[@class='product-selector']//ul/li)[7]
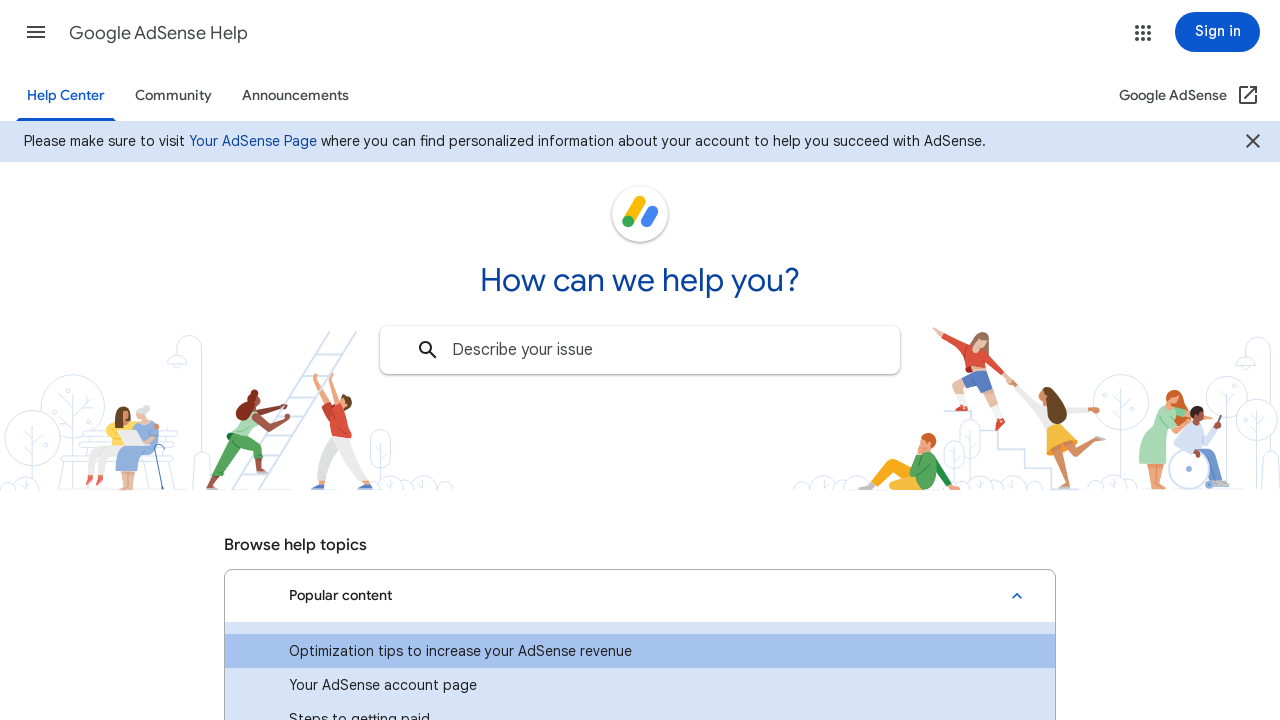

Waited 2000ms for page to load
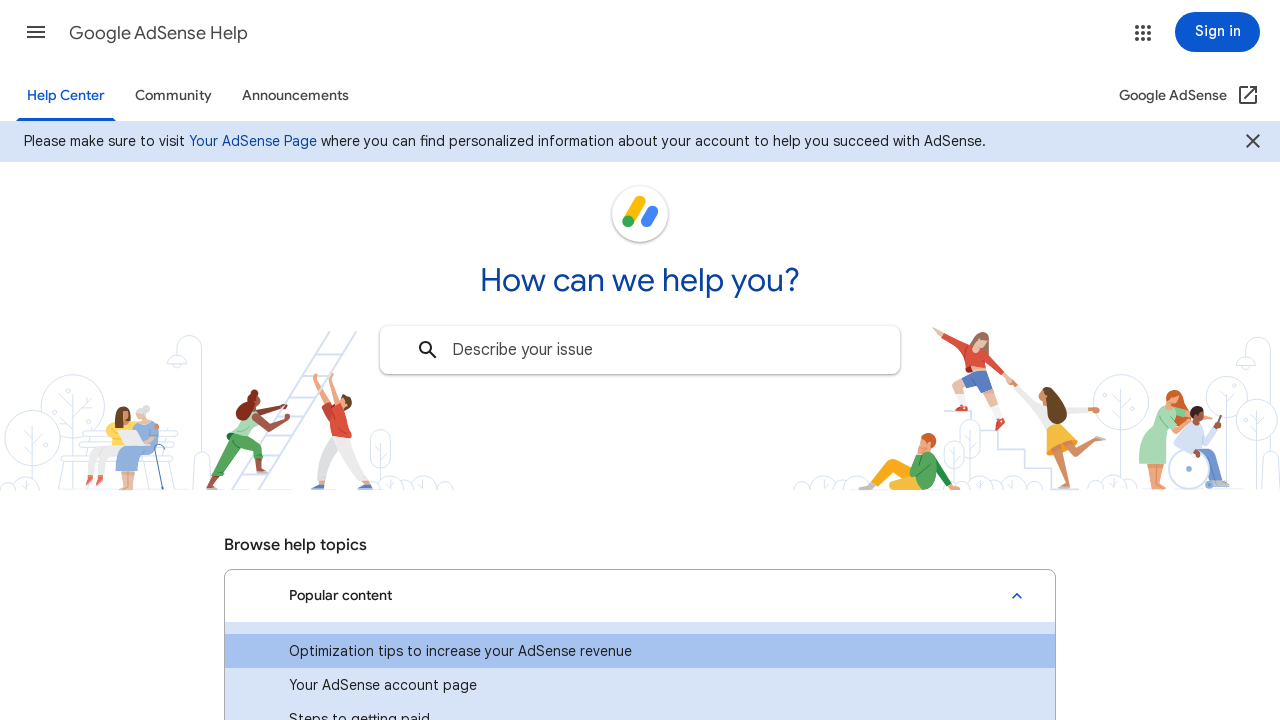

Clicked on the second item in the help center navigation at (174, 96) on (//li[@class='appbar-helpcenter-list__item']/a)[2]
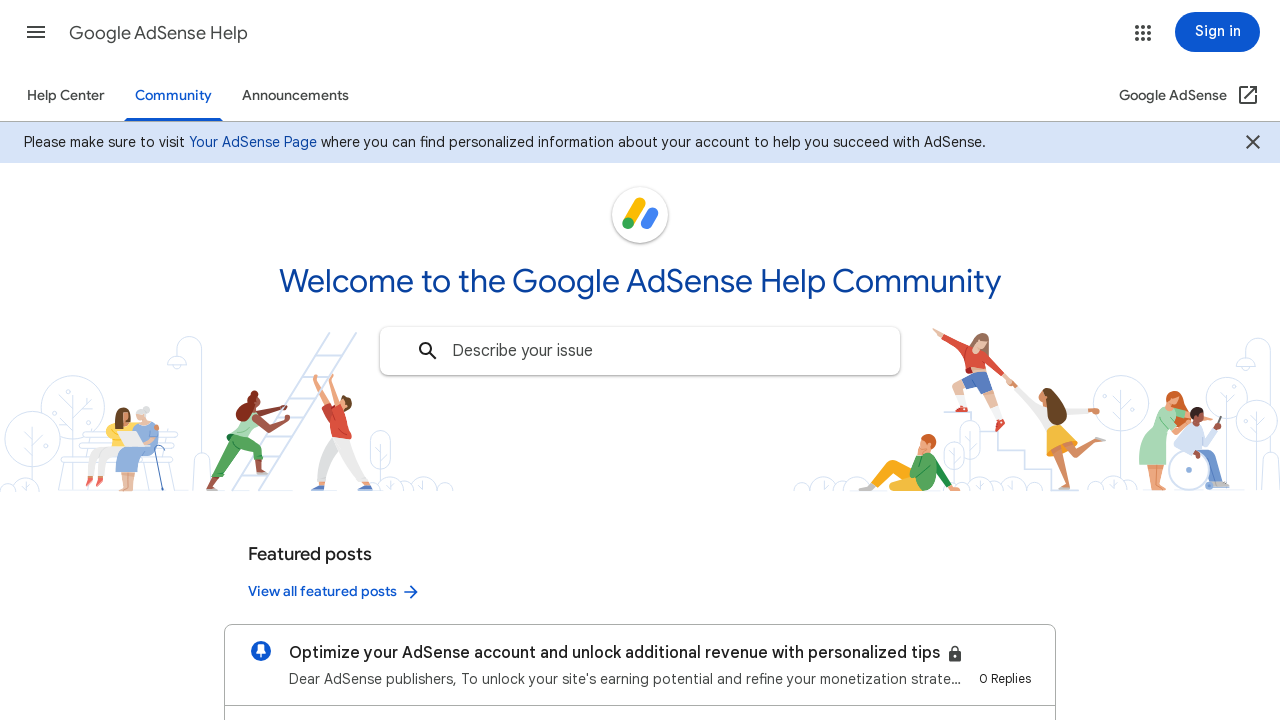

Waited for network idle state after navigation
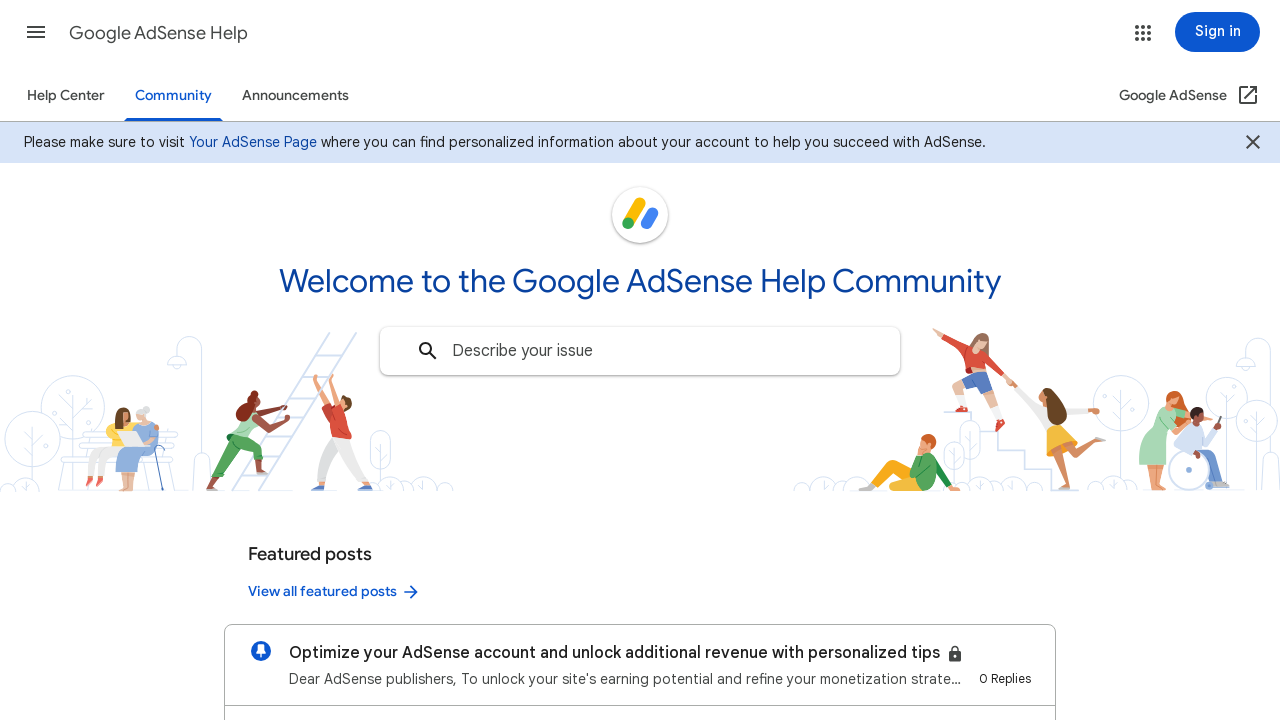

Clicked 'View all posts' link to access community forum section at (988, 360) on xpath=//a[normalize-space()='View all posts']
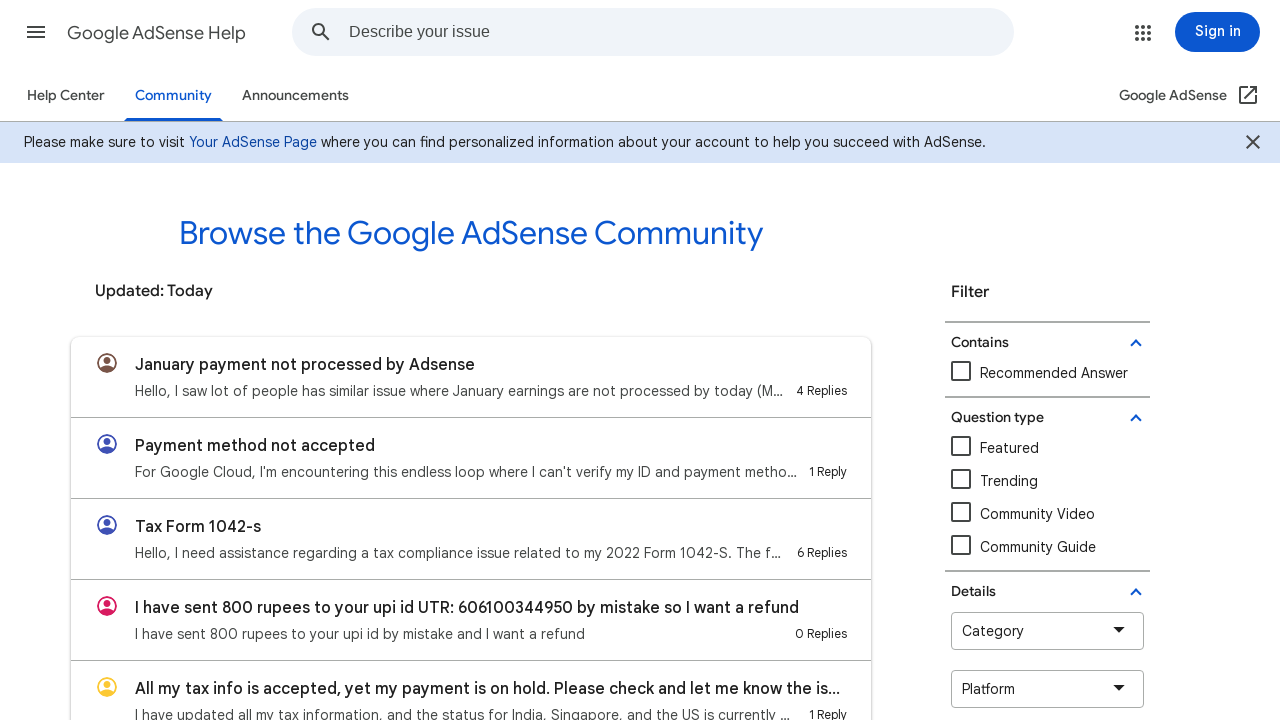

Waited 3000ms for posts to load
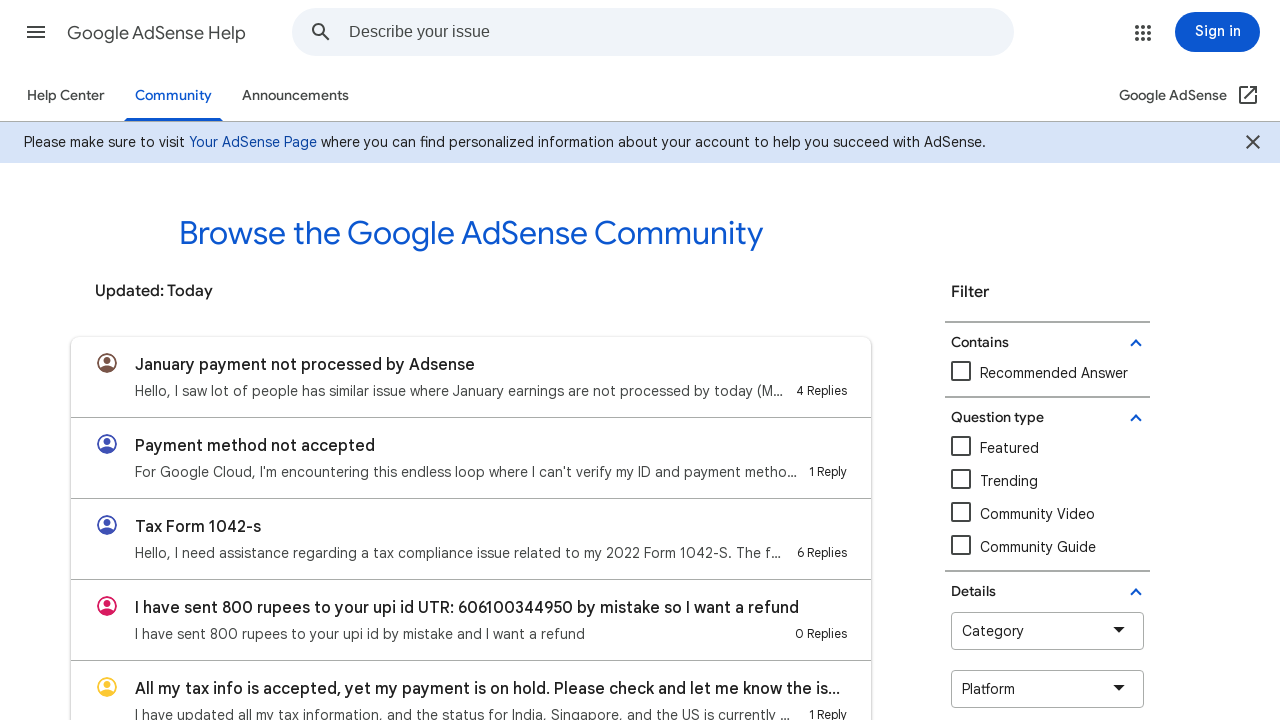

Clicked 'Load more' button to load additional posts at (471, 421) on button.thread-list-threads__load-more-button
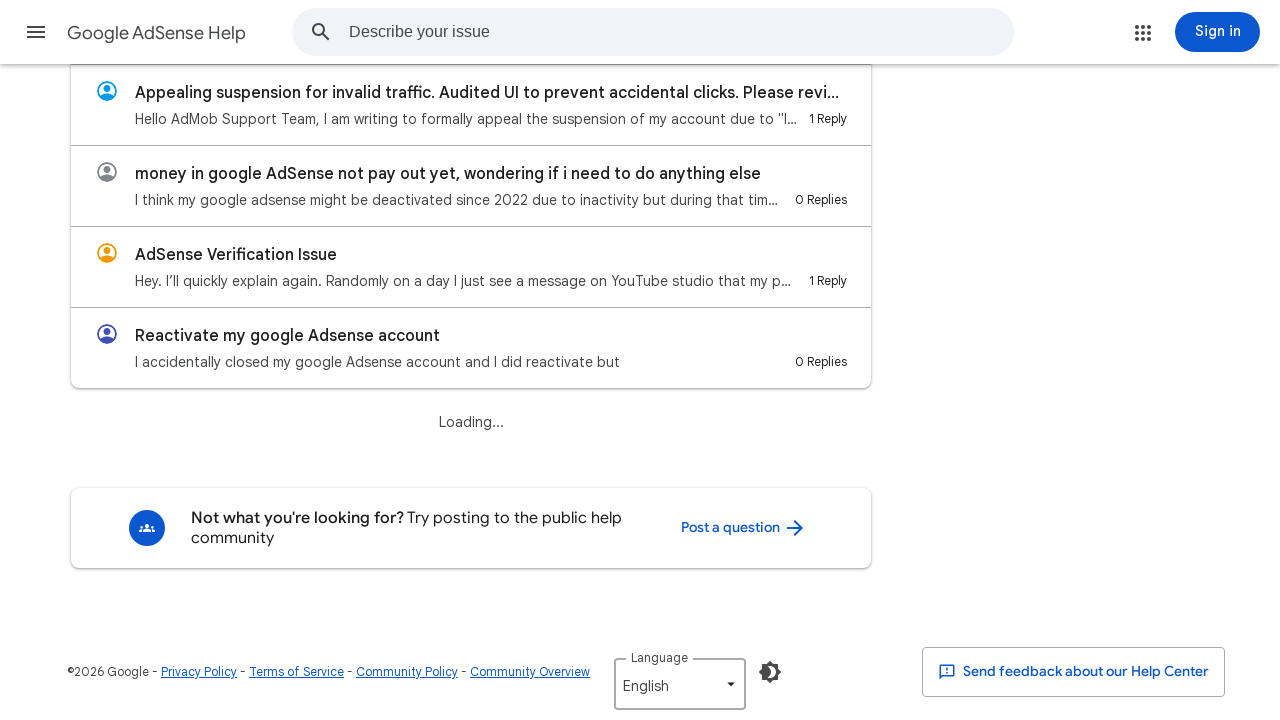

Waited for more posts to load in thread list group
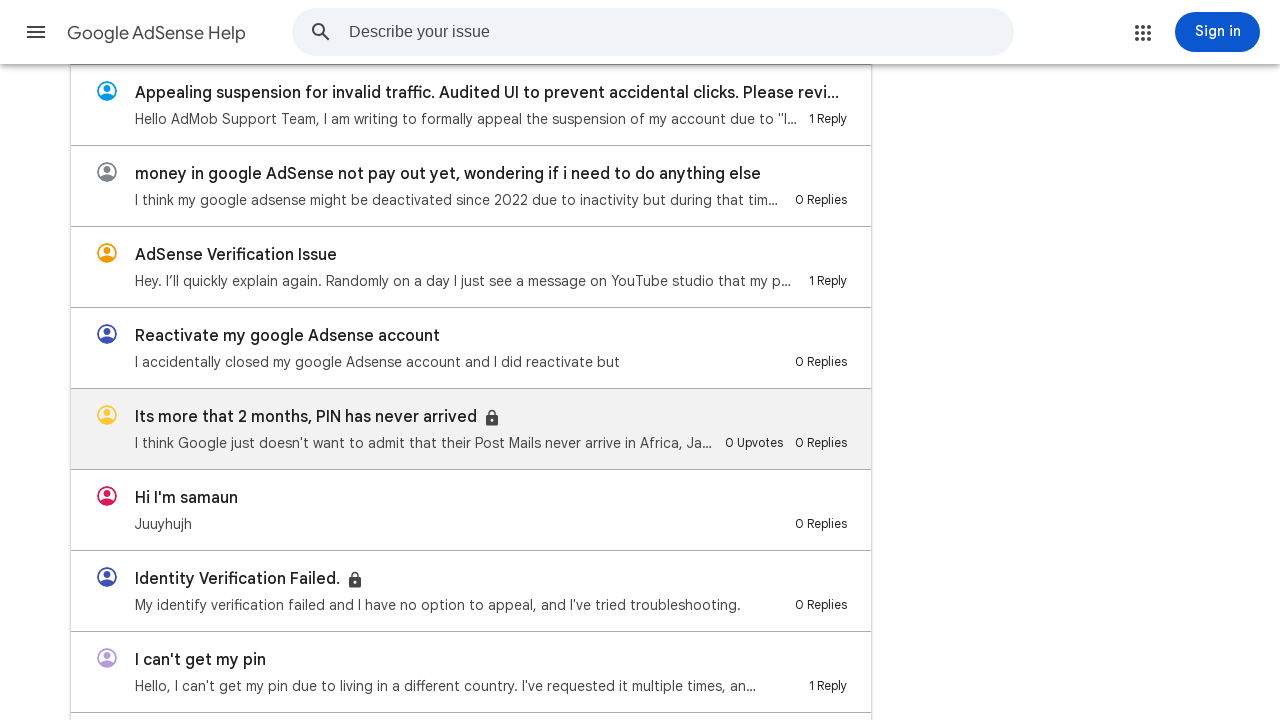

Refreshed the page
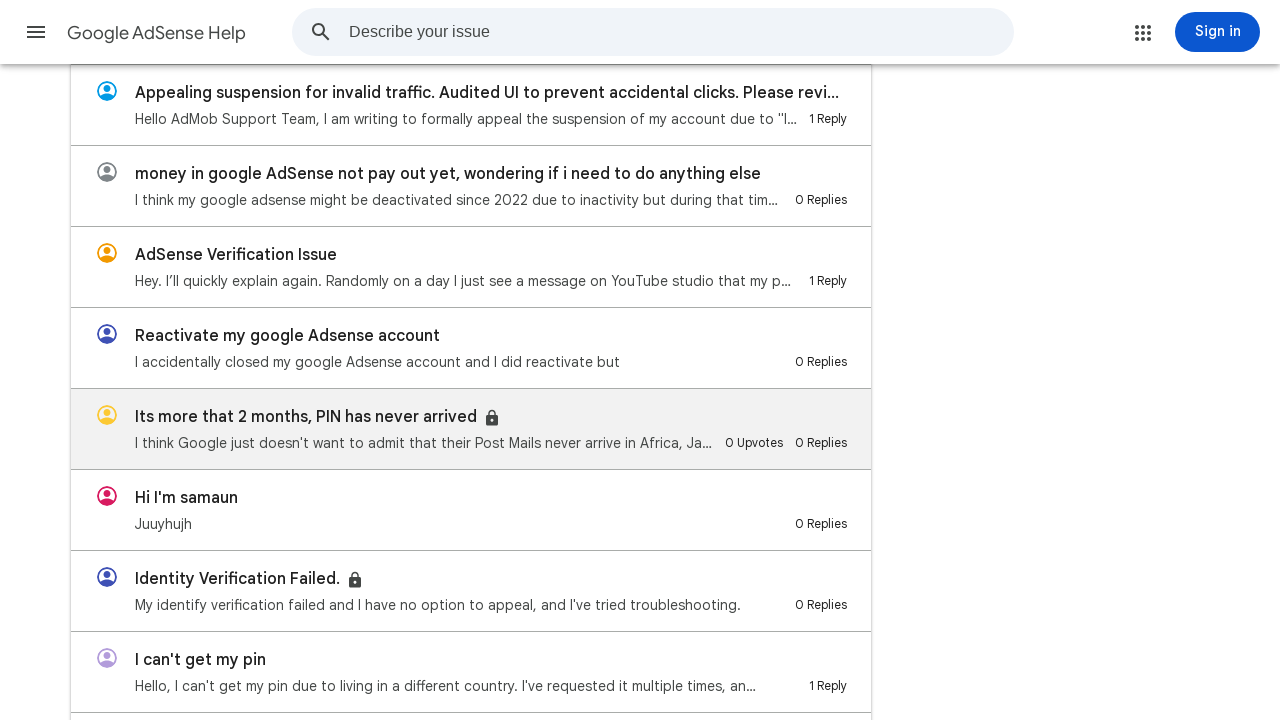

Waited for thread list to be visible after page refresh
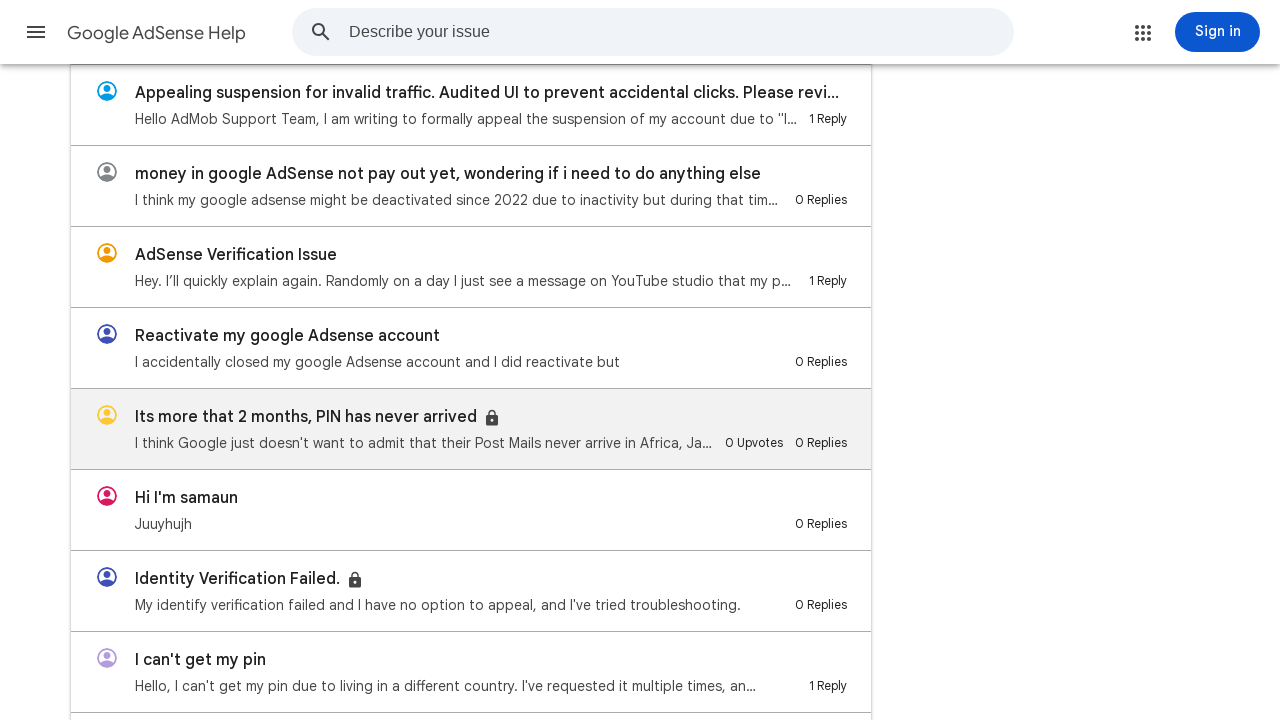

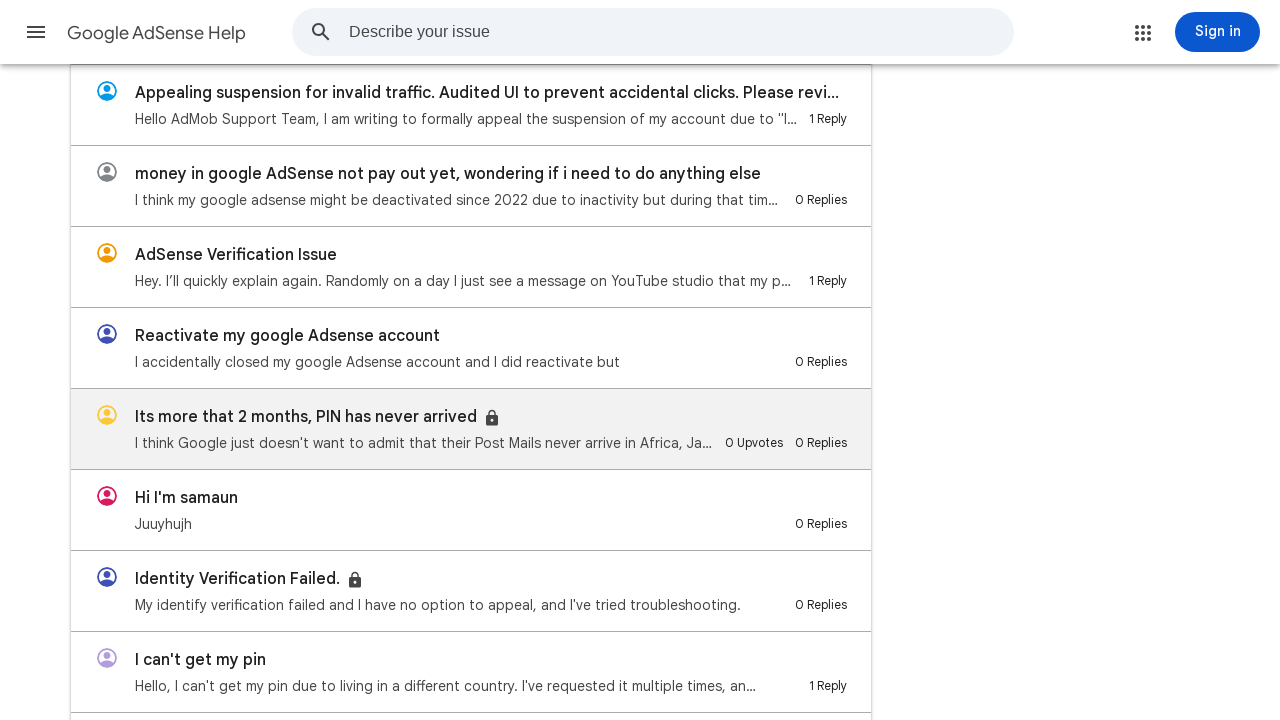